Tests form validation with negative day in date, verifying date error is displayed

Starting URL: https://elenarivero.github.io/ejercicio3/index.html

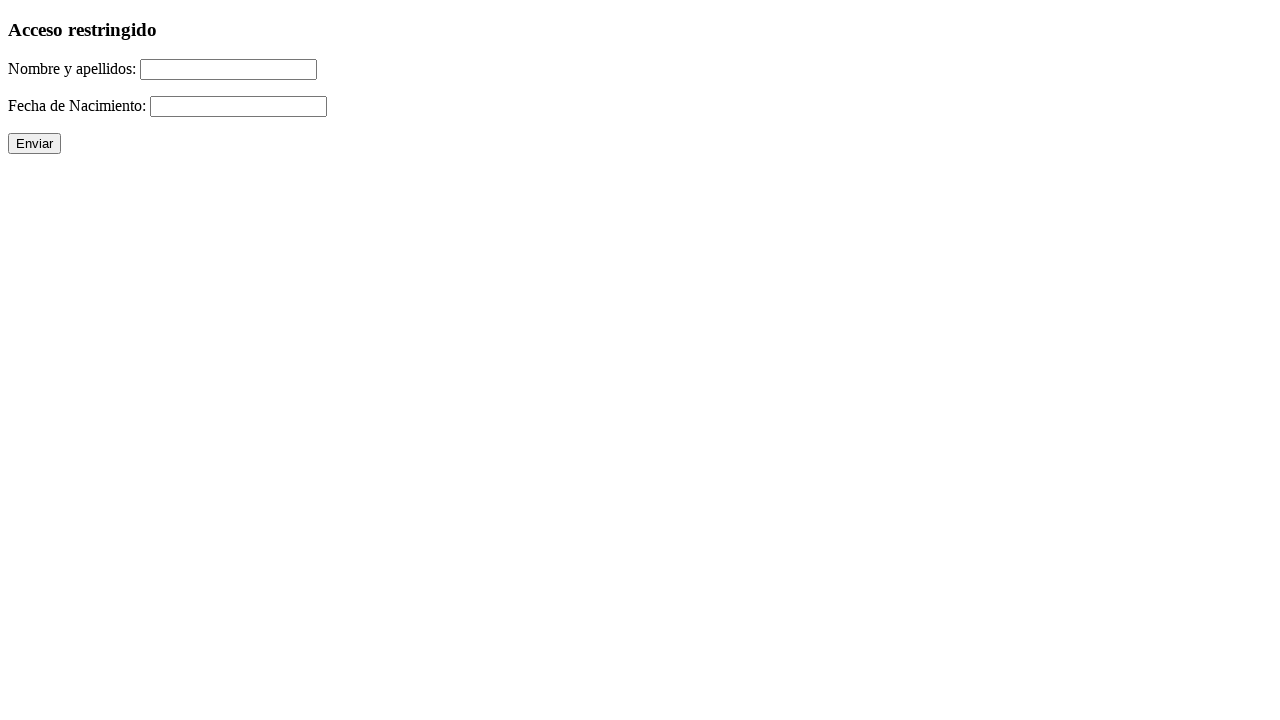

Filled name field with 'Jesus Garcia-Pereira' on #nomap
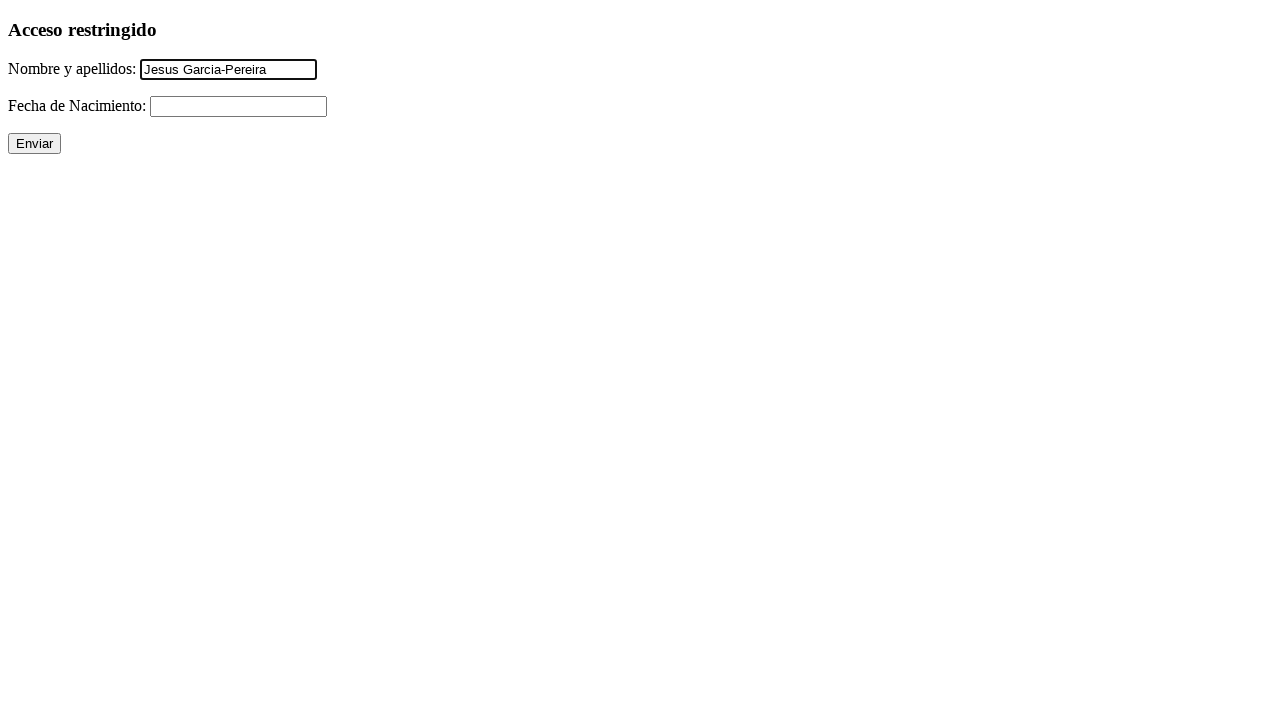

Filled date field with negative day '-2/07/1990' on #fecha
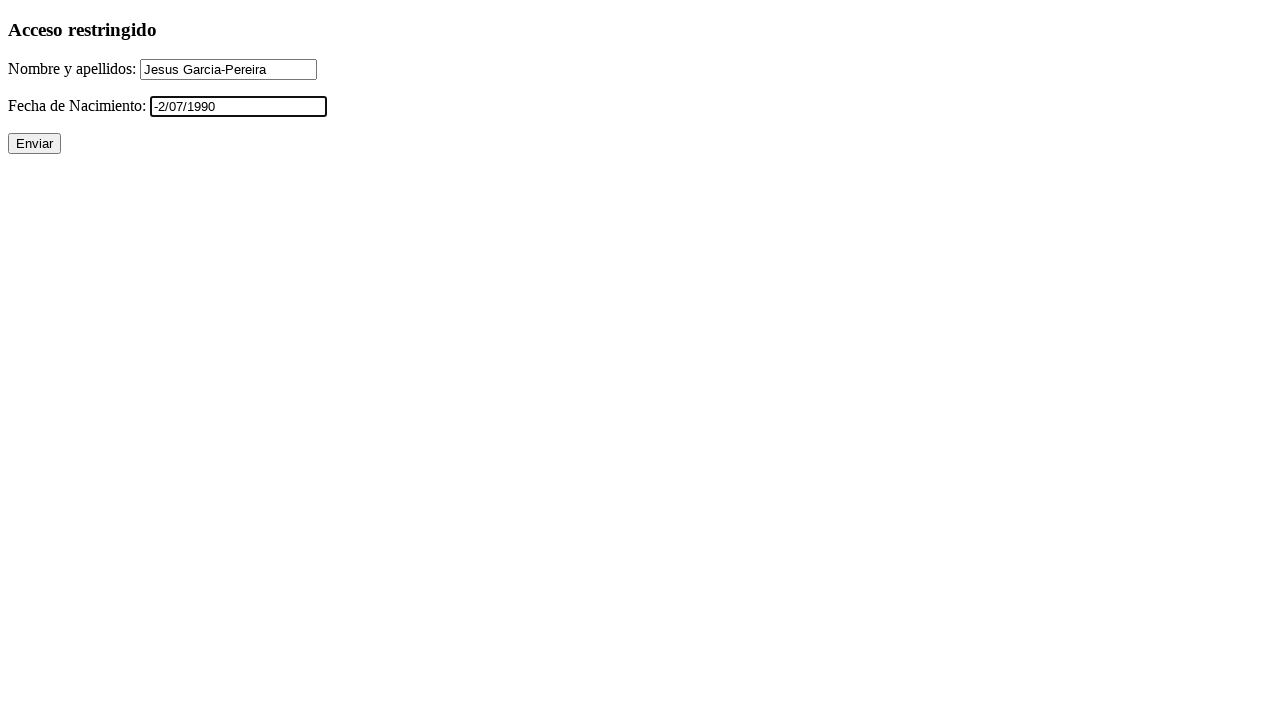

Clicked submit button to validate form at (34, 144) on input[value='Enviar']
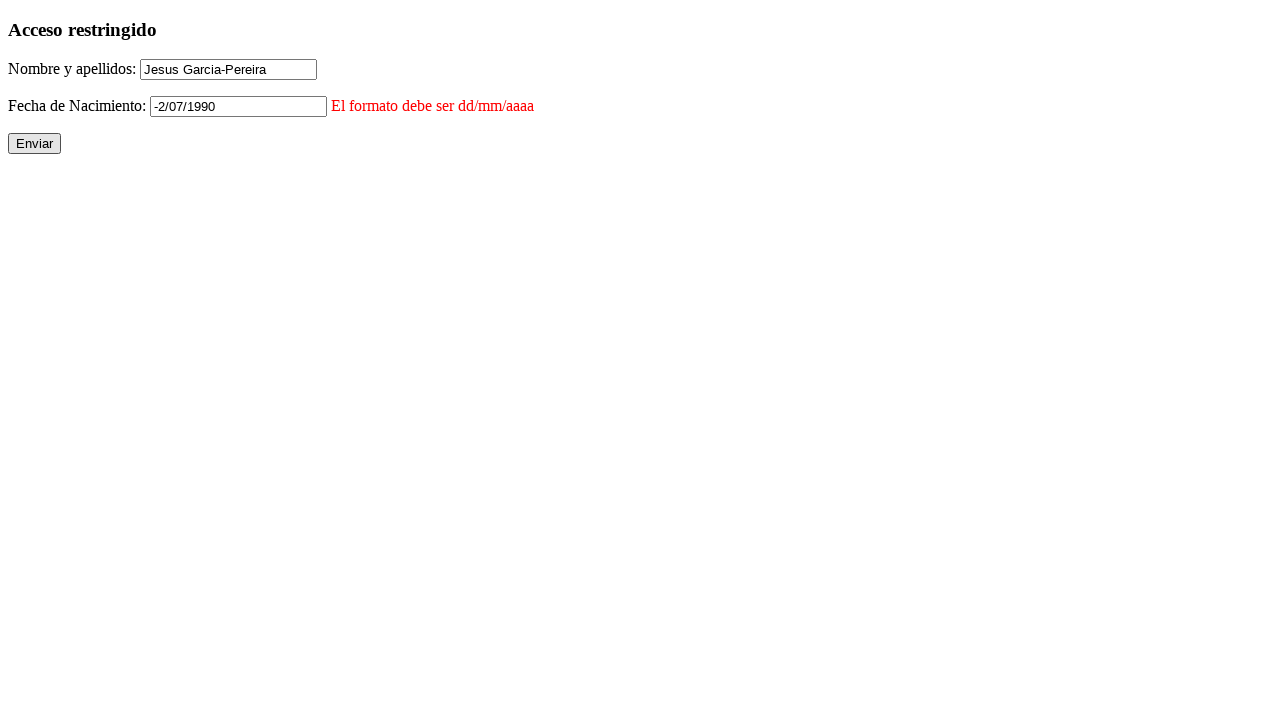

Date error element appeared on page
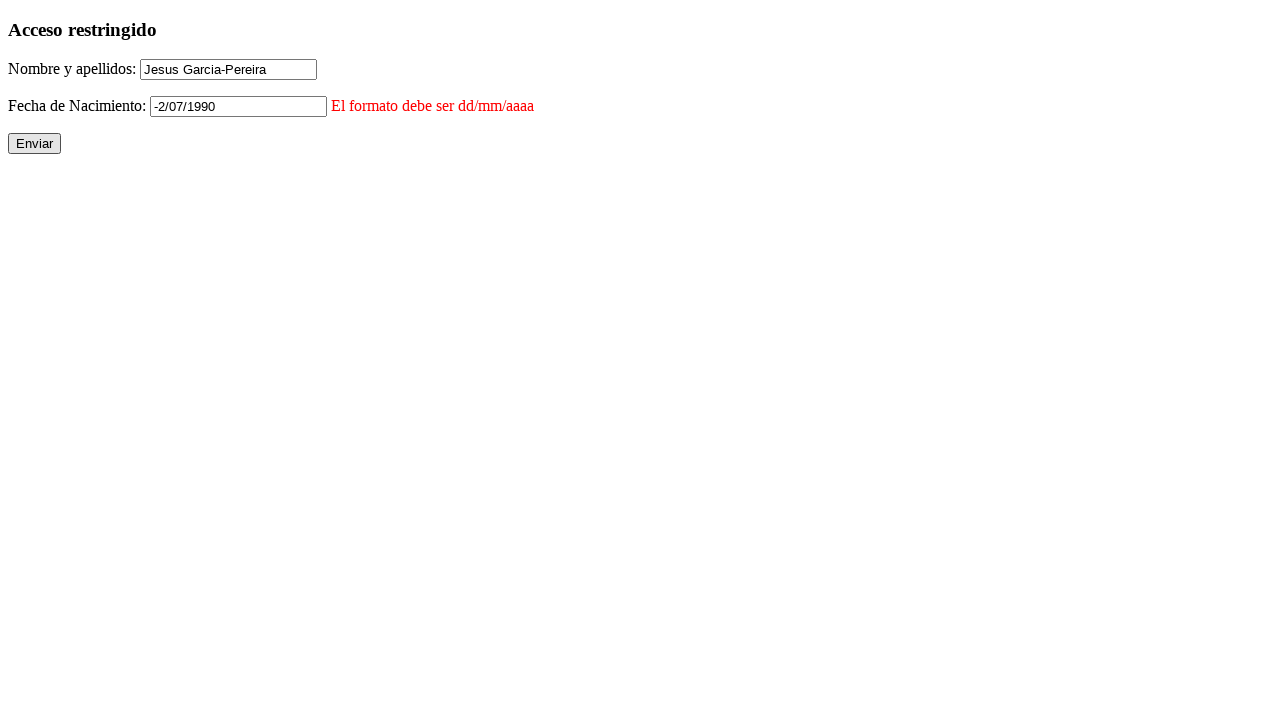

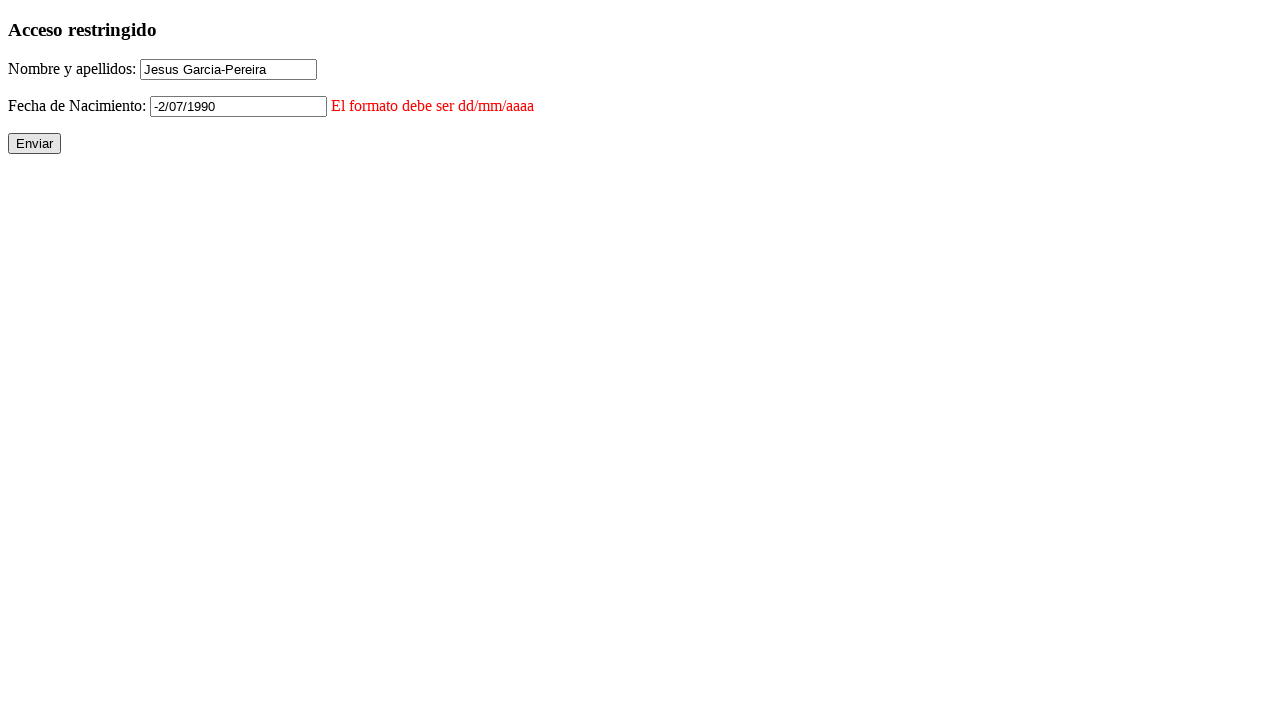